Tests that a button changes color by waiting for its class attribute to update

Starting URL: https://demoqa.com/dynamic-properties

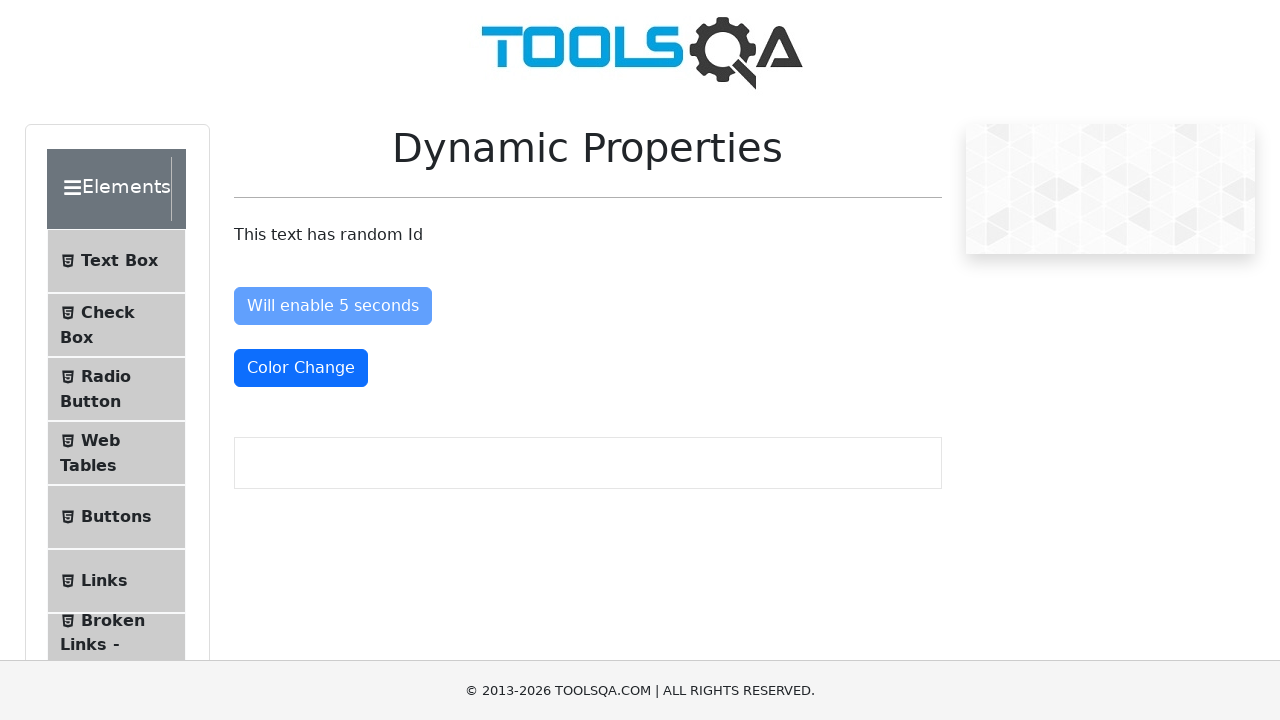

Navigated to Dynamic Properties page
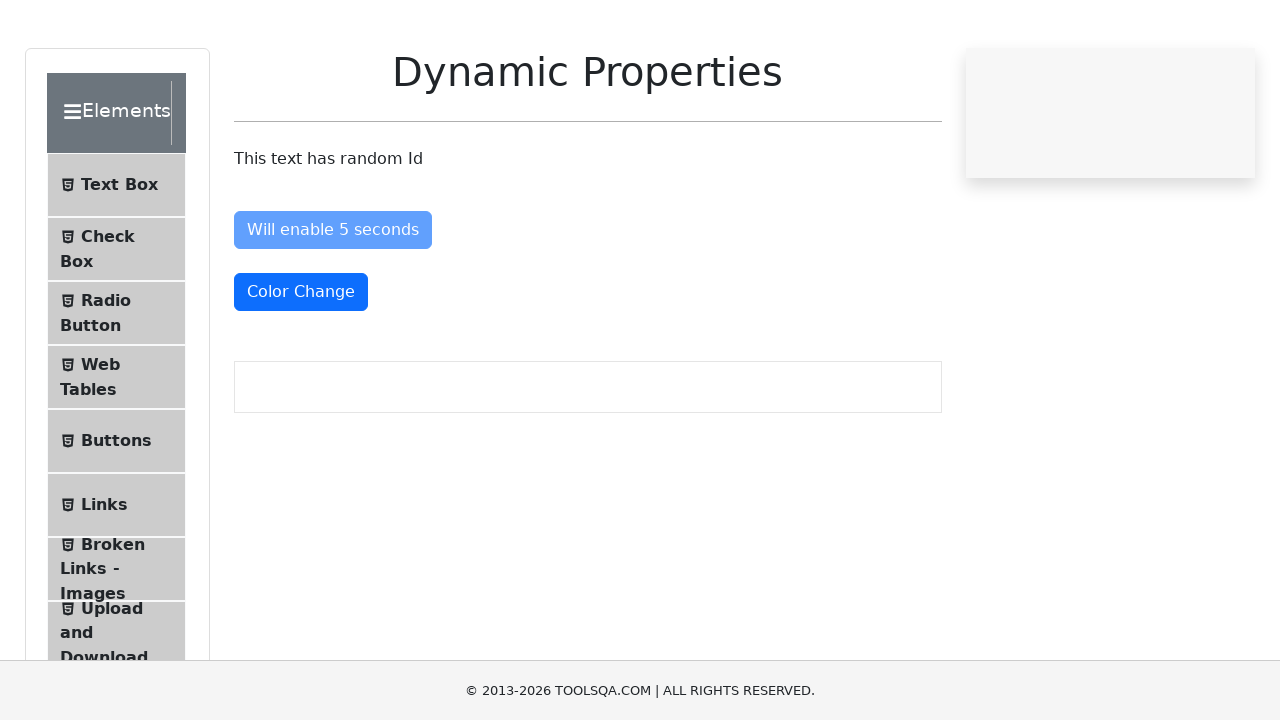

Color change button now has text-danger class
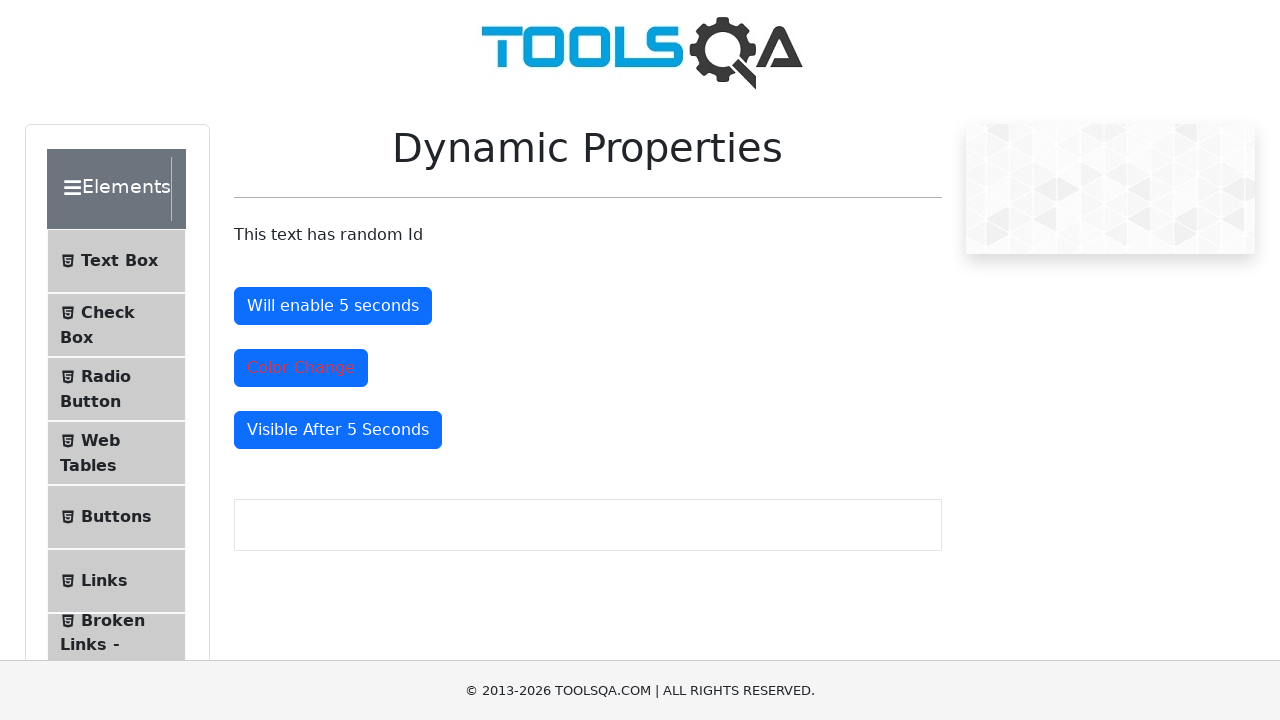

Verified that color change button is visible
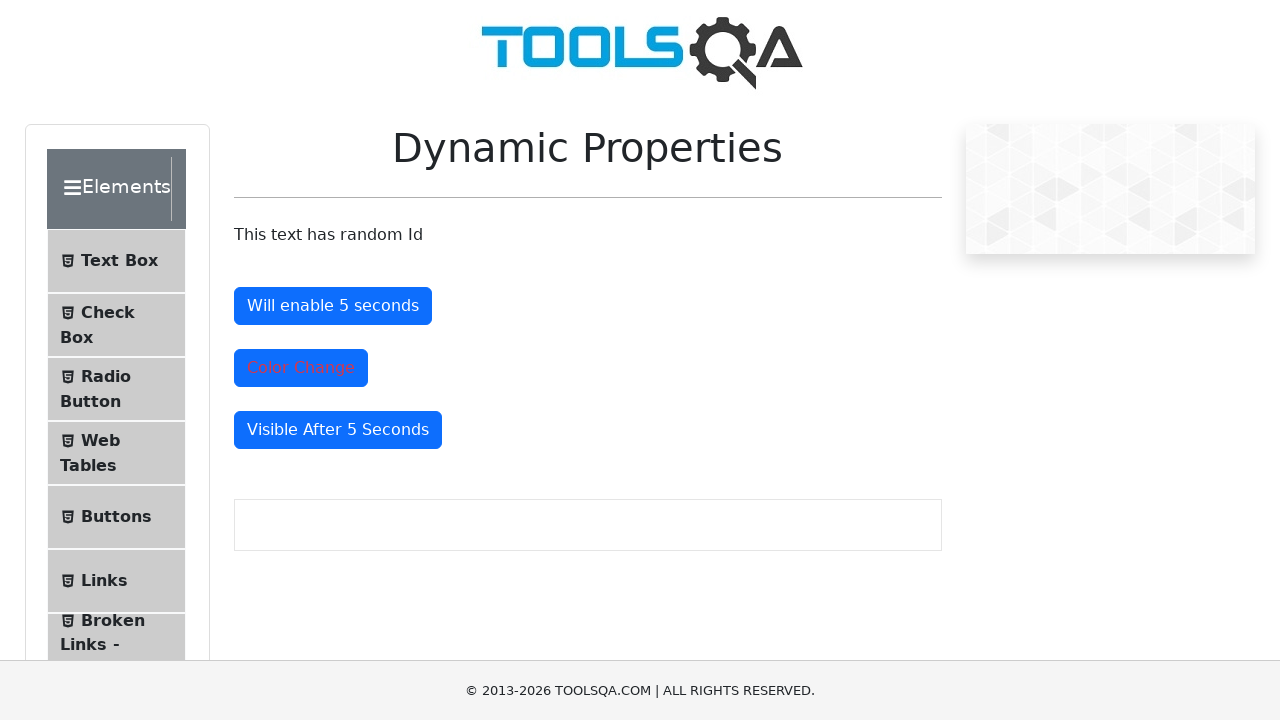

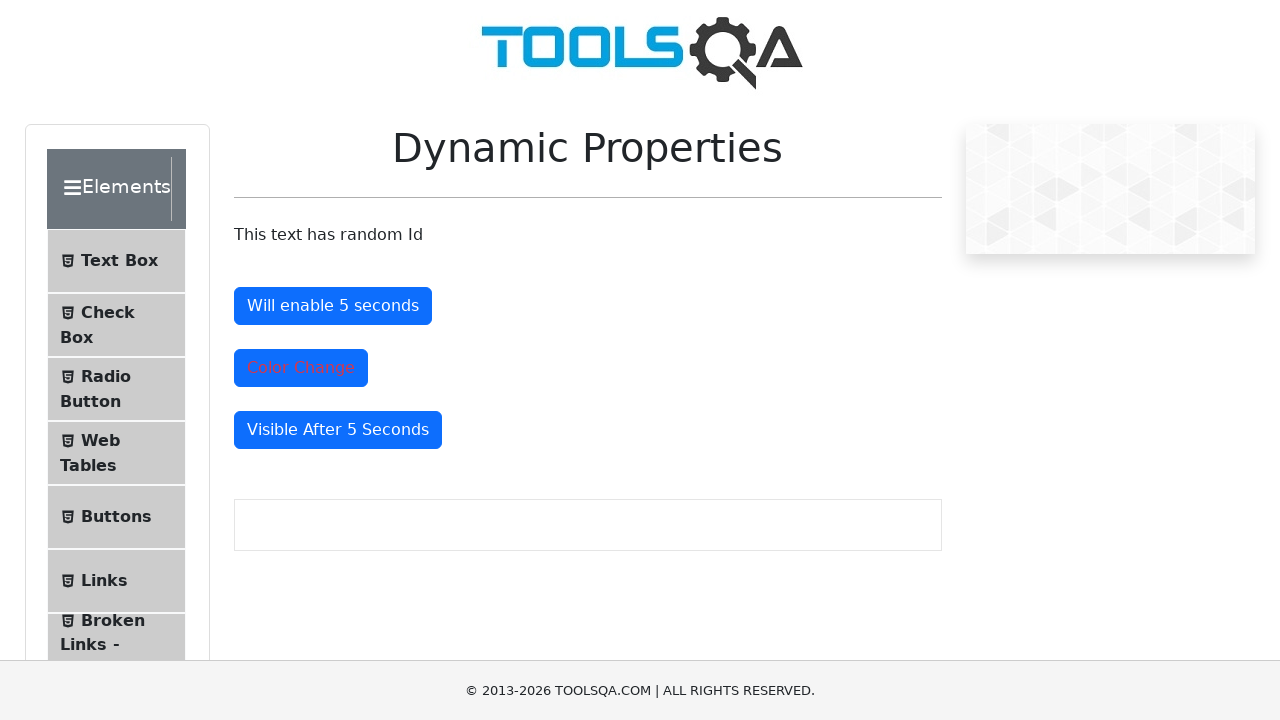